Navigates to the training-support.net homepage and clicks on a link (likely "About Us" or similar) to verify navigation works correctly

Starting URL: https://training-support.net

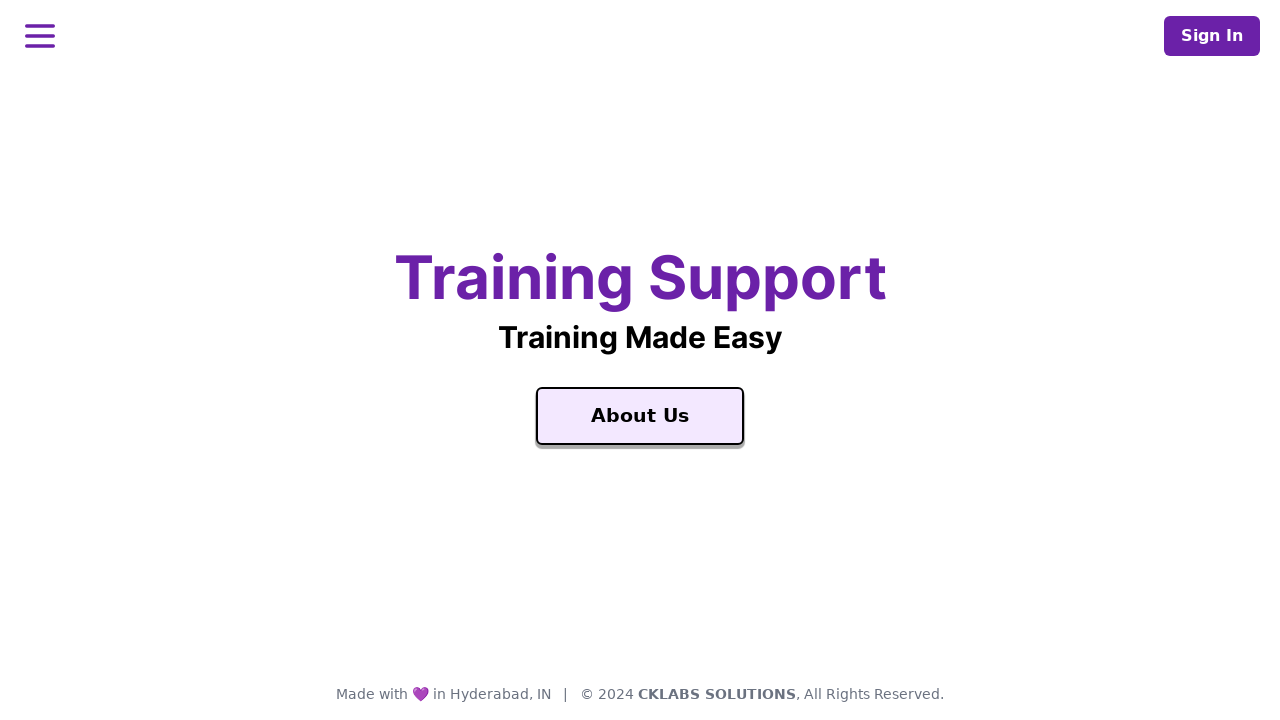

Navigated to training-support.net homepage
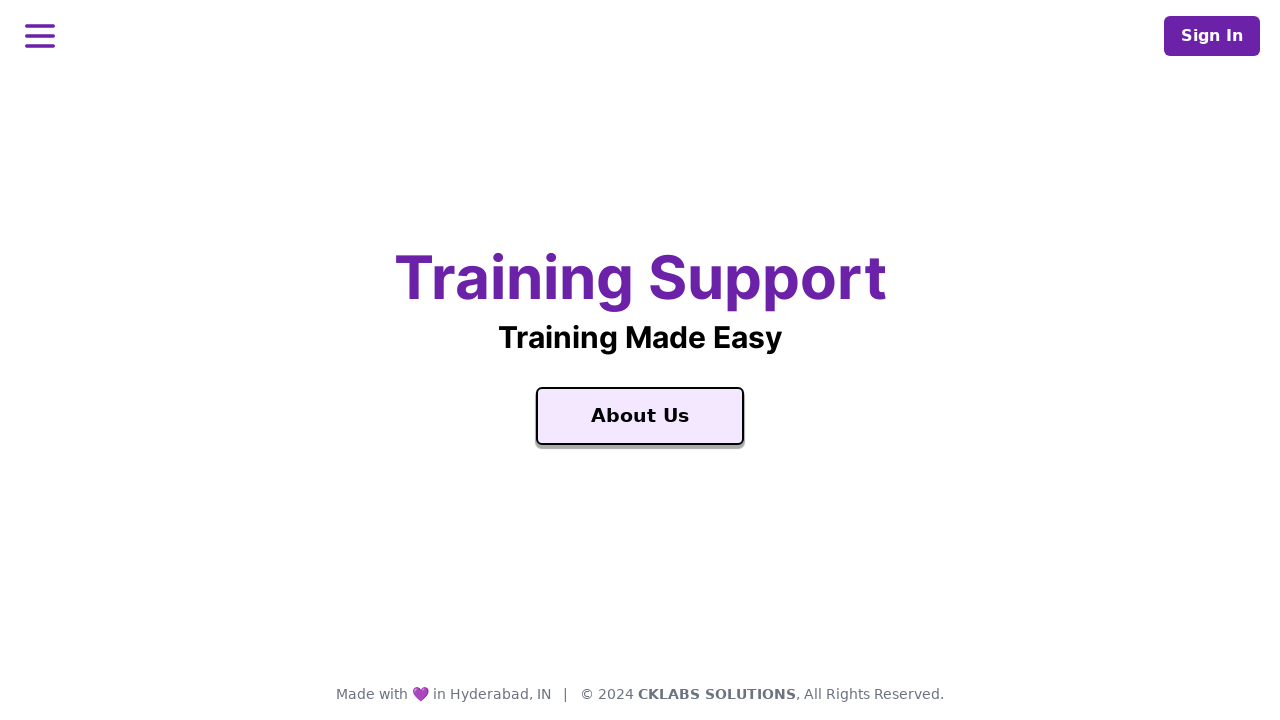

Clicked on main link in the homepage at (640, 416) on main a
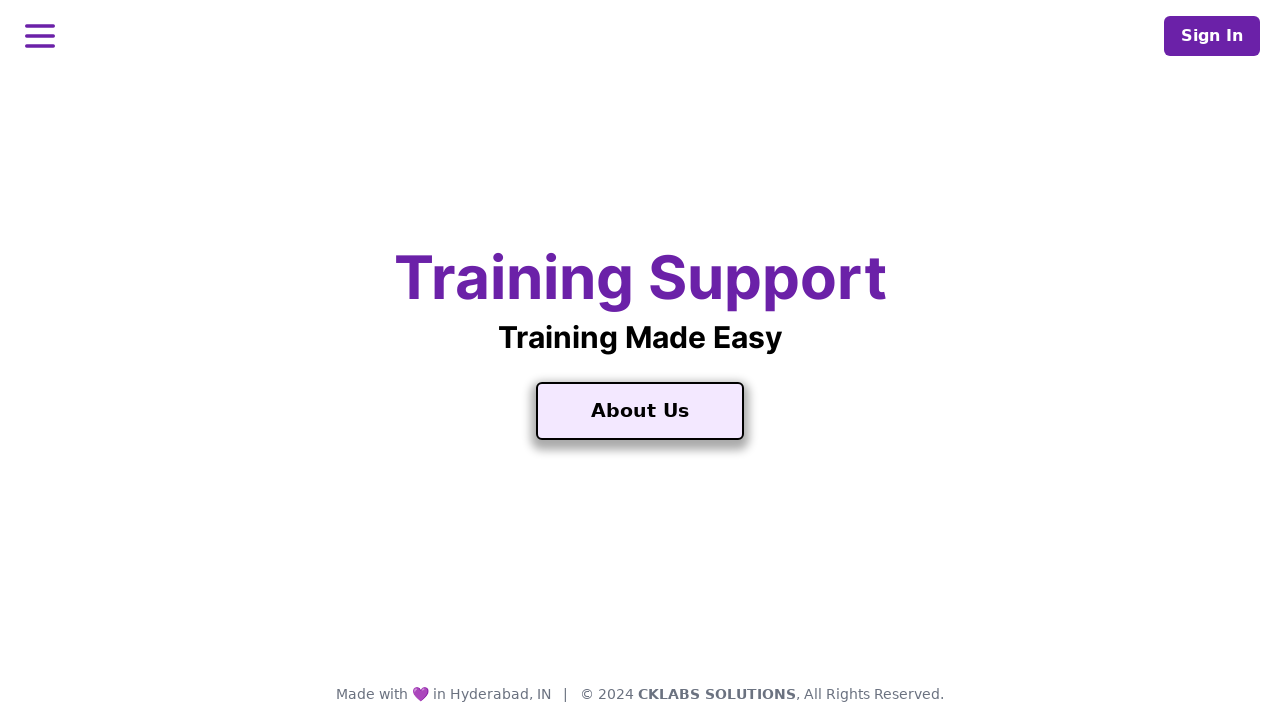

Page loaded after navigation
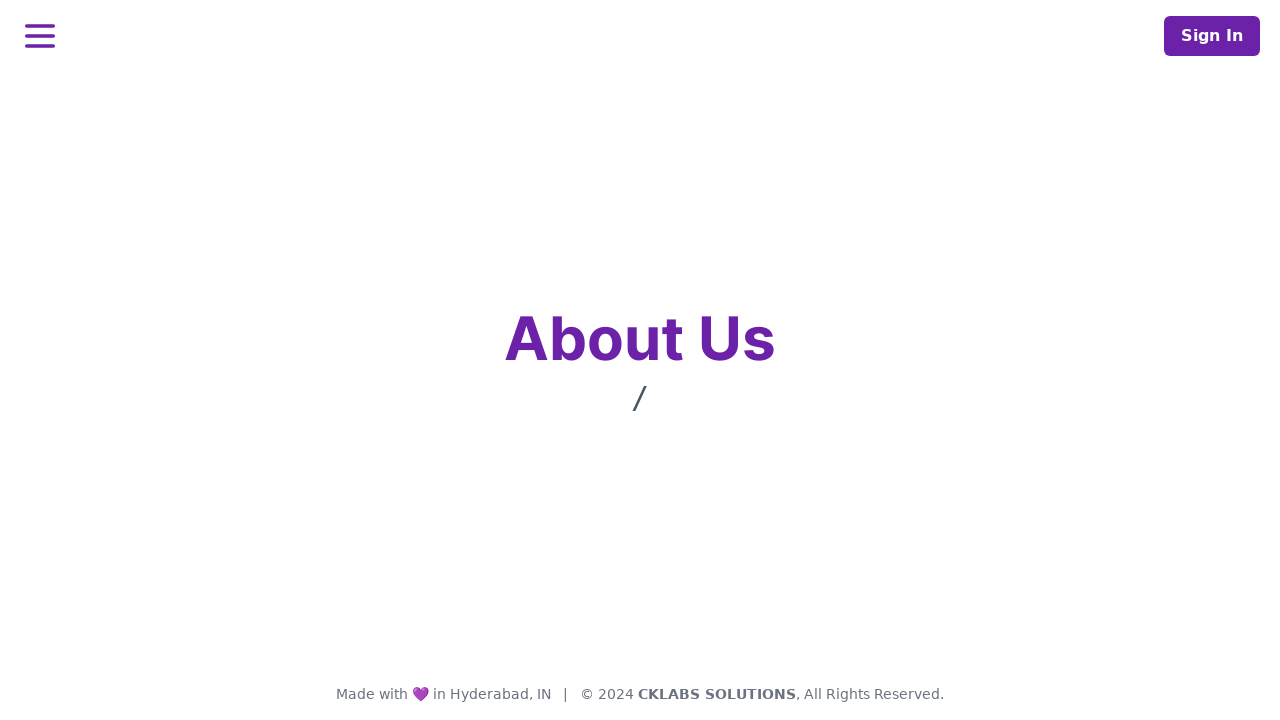

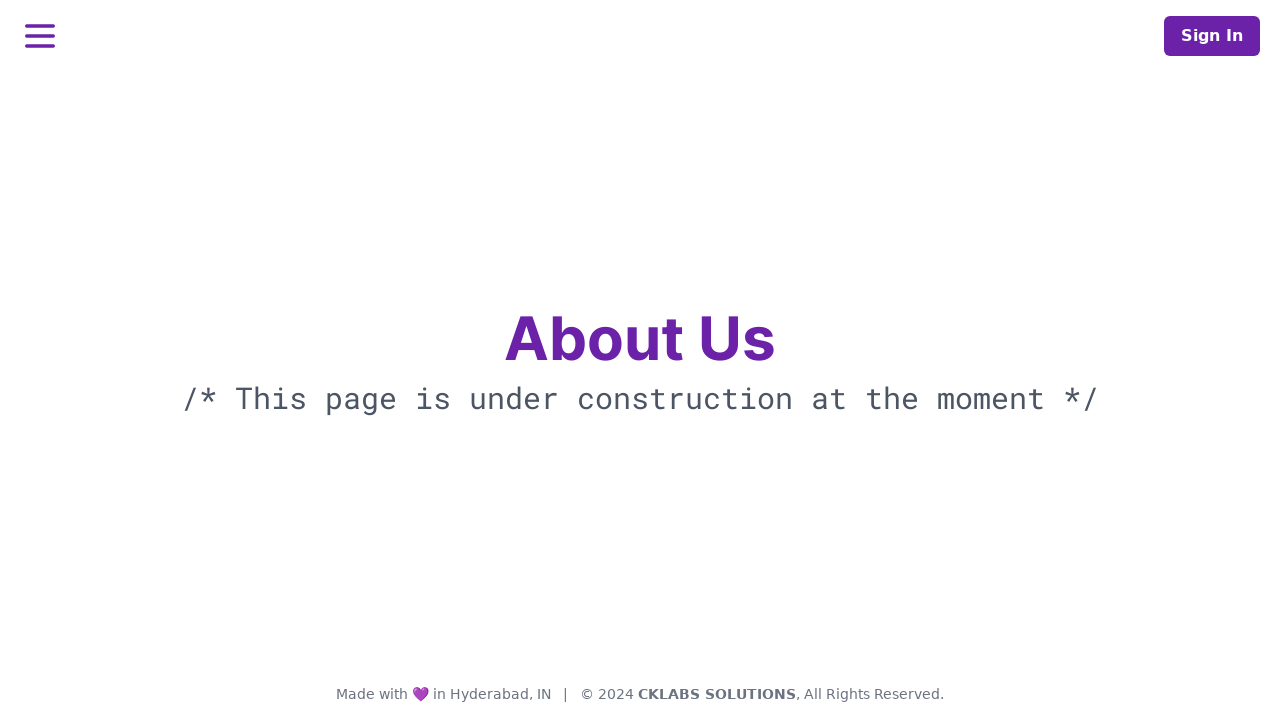